Tests select menu functionality by selecting random options from dropdown menus with groups and single select options

Starting URL: https://demoqa.com/select-menu

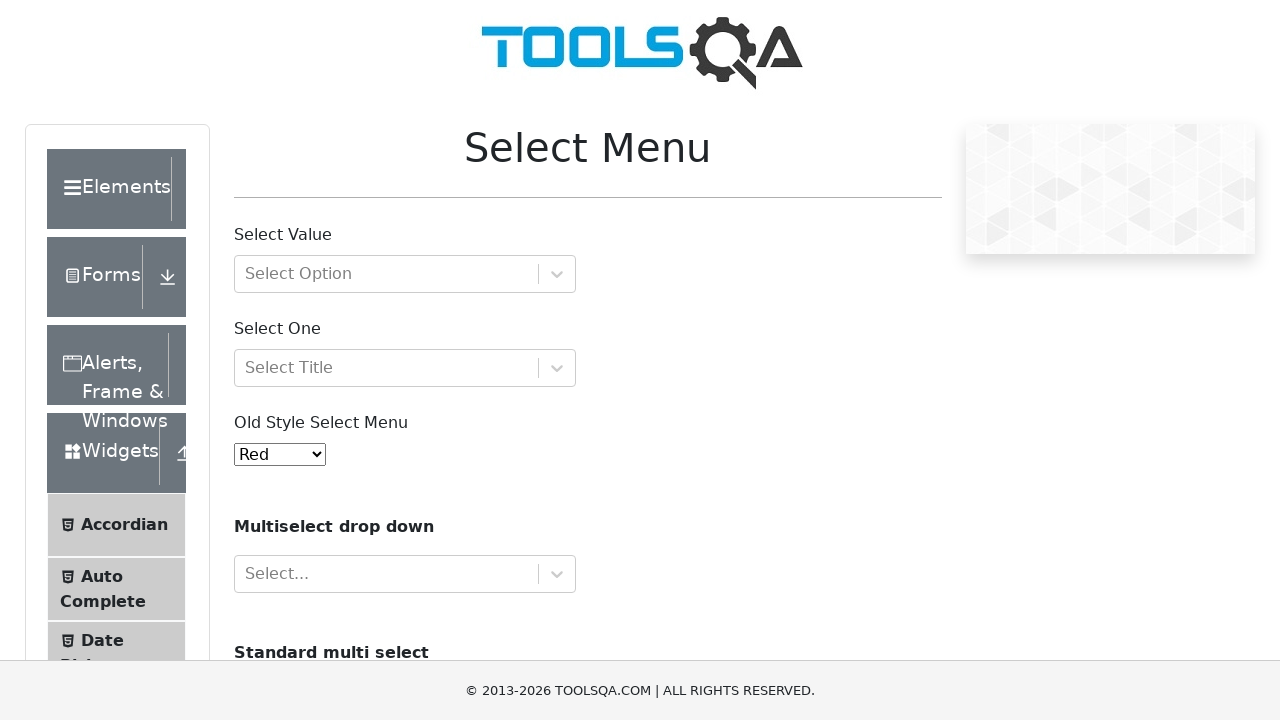

Clicked on the first select dropdown with groups at (557, 274) on xpath=//div[@aria-hidden='true']
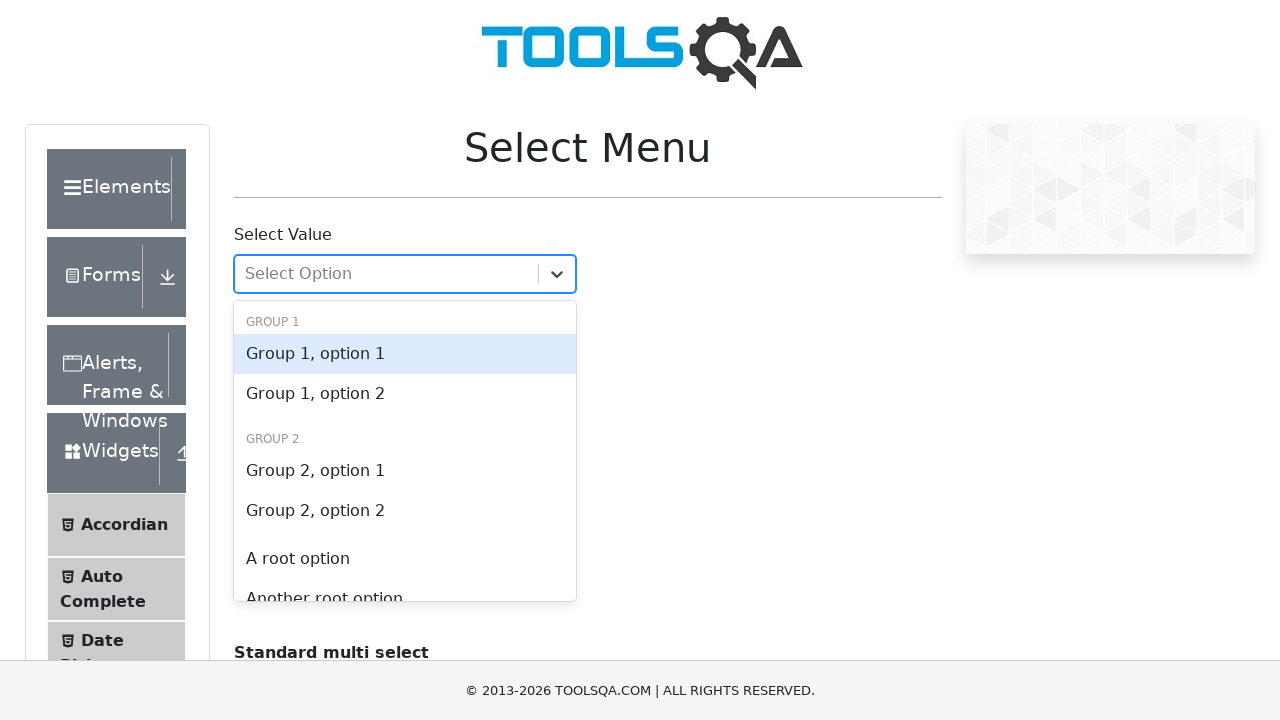

Located all menu items in the first dropdown
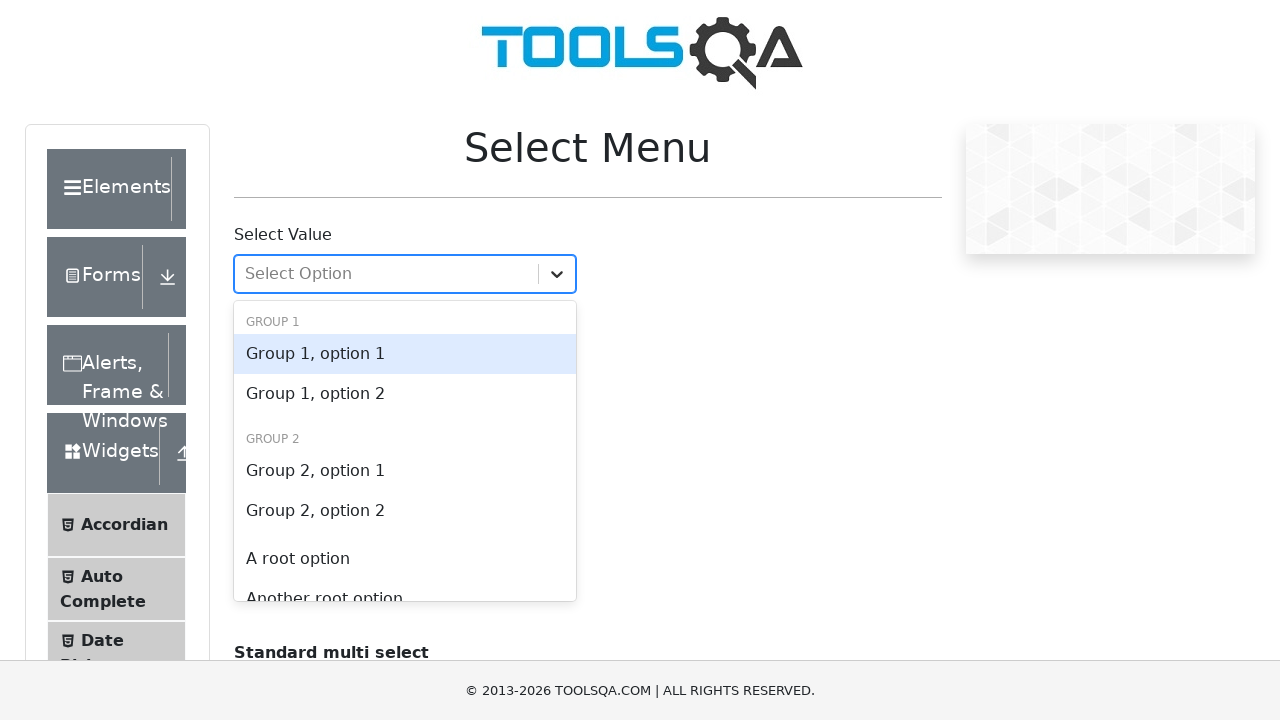

Extracted menu item values, excluding group headers
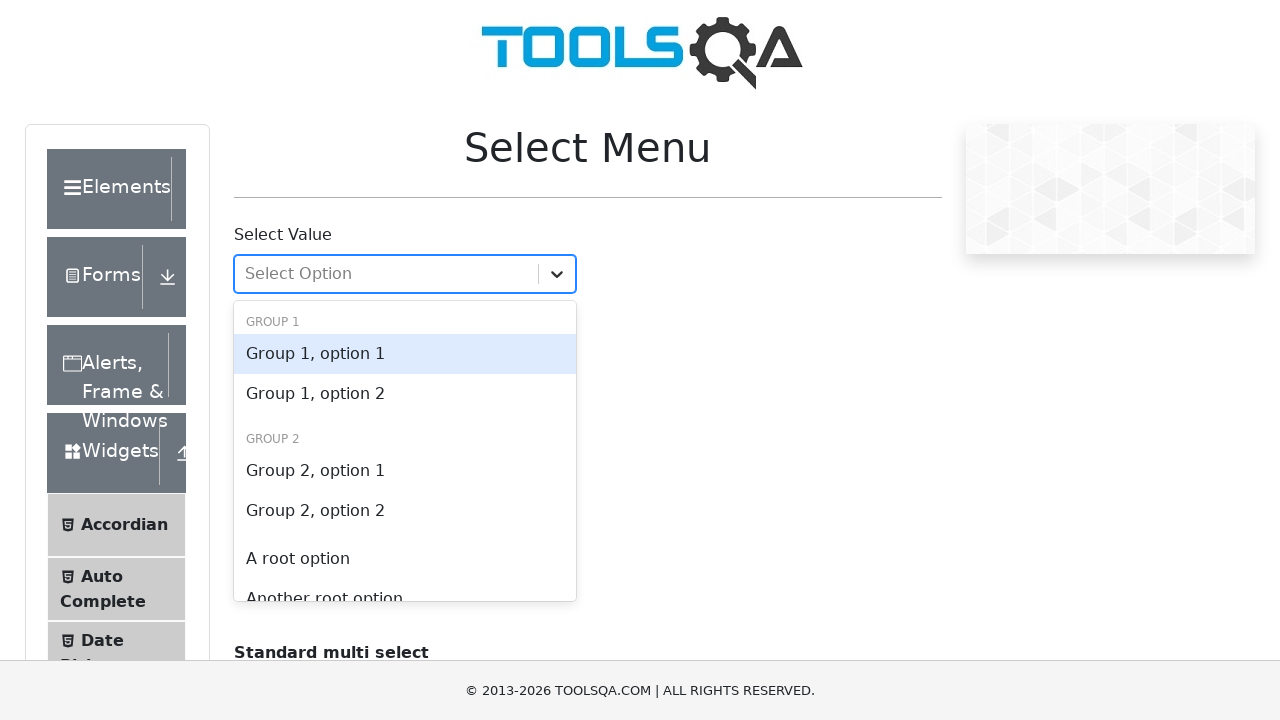

Filled first dropdown input with random value: 'Group 1, option 1' on #react-select-2-input
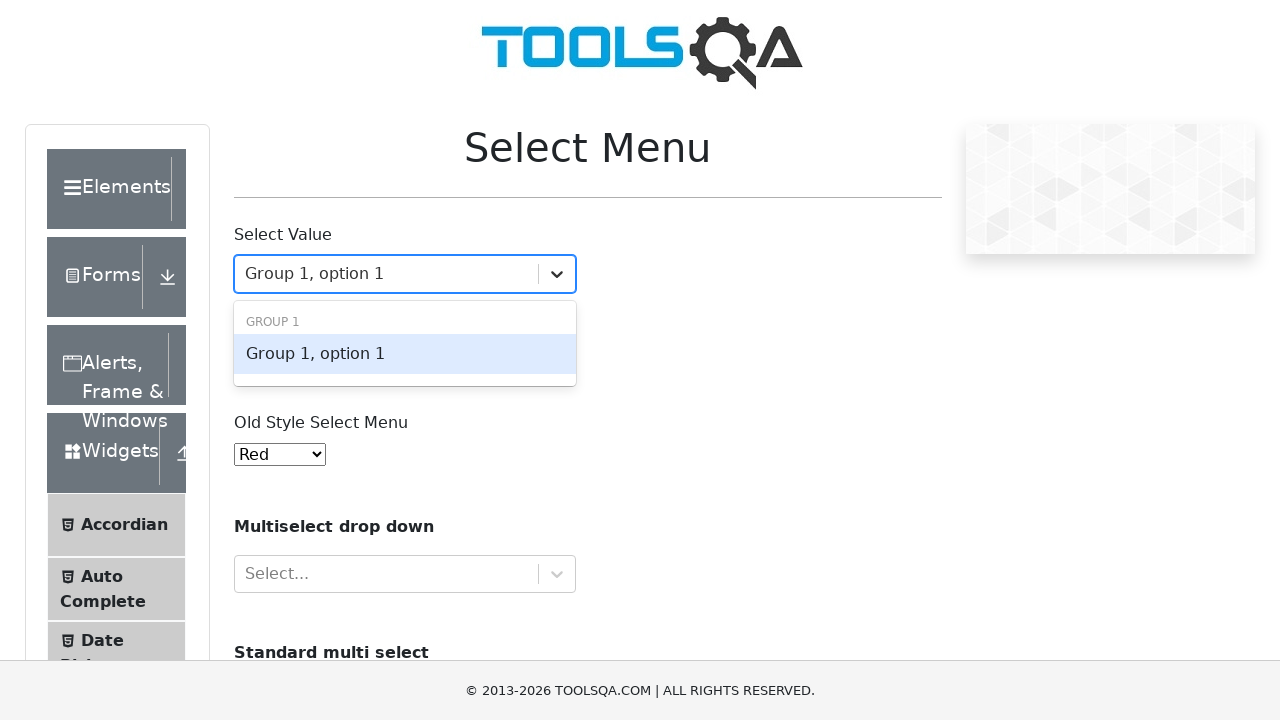

Pressed Enter to confirm selection of 'Group 1, option 1' in first dropdown on #react-select-2-input
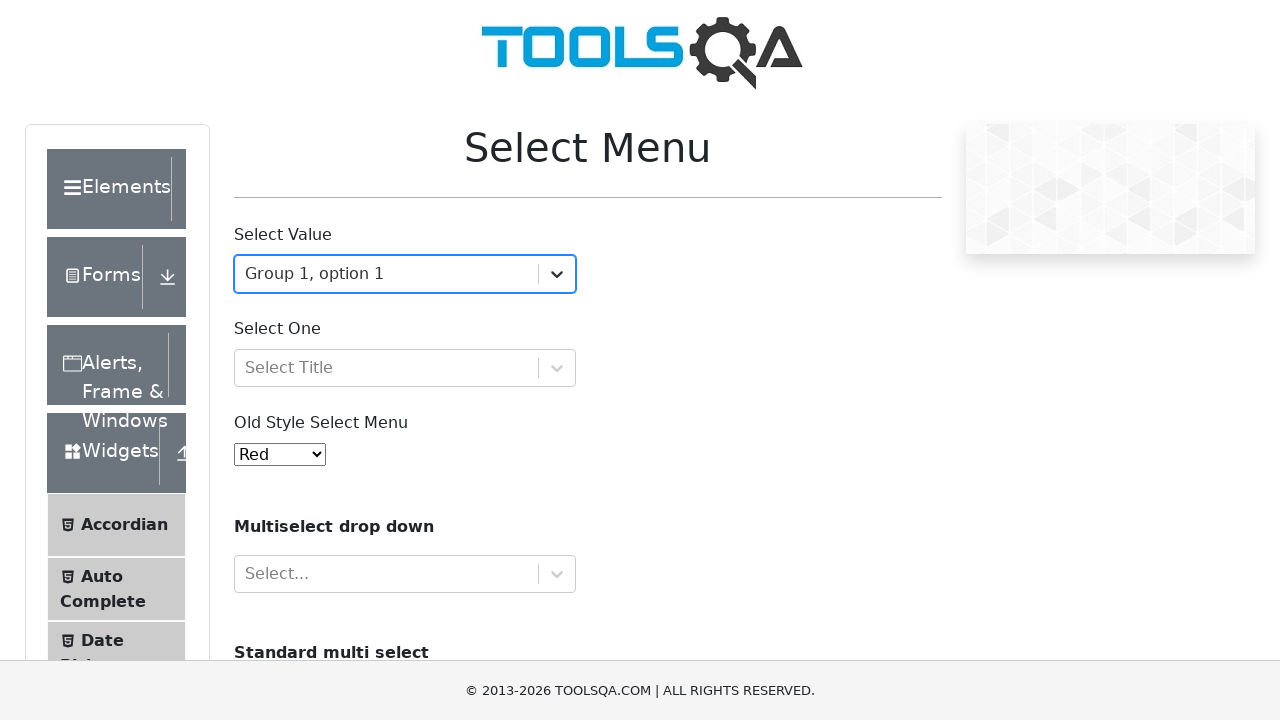

Clicked on the second select dropdown at (557, 368) on (//div[@aria-hidden='true'])[2]
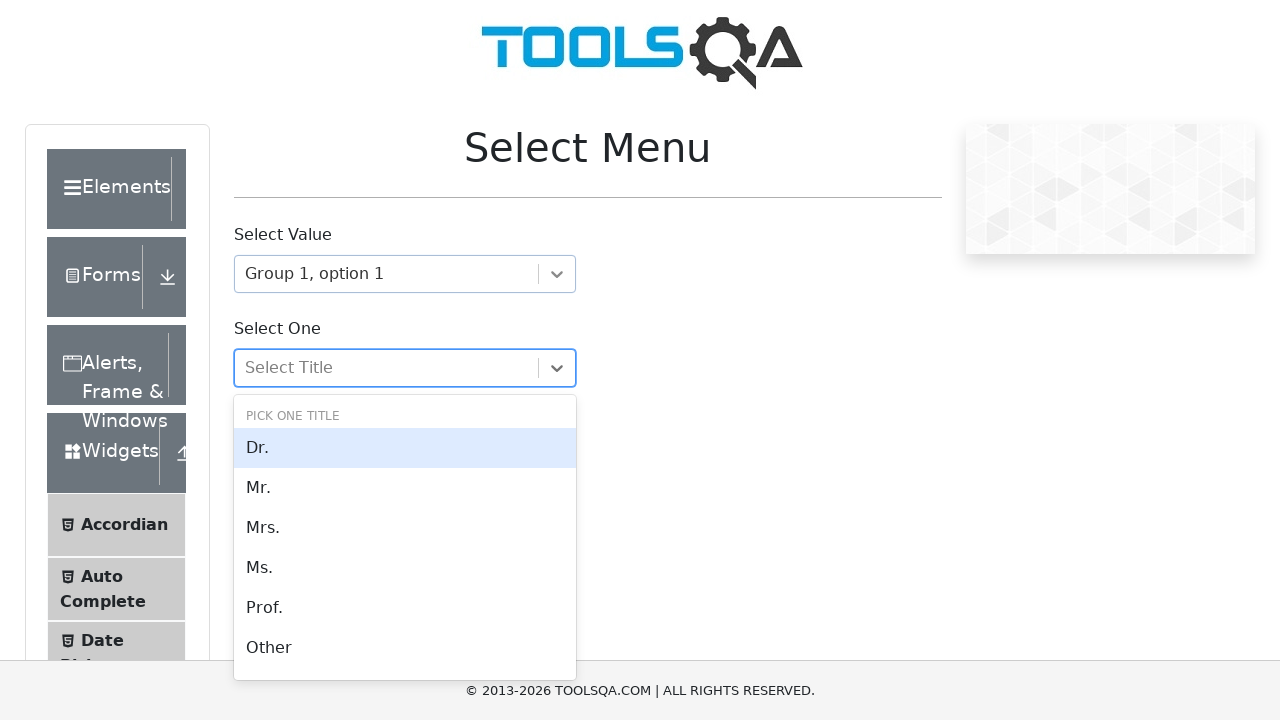

Filled second dropdown input with random title: 'Mr.' on #react-select-3-input
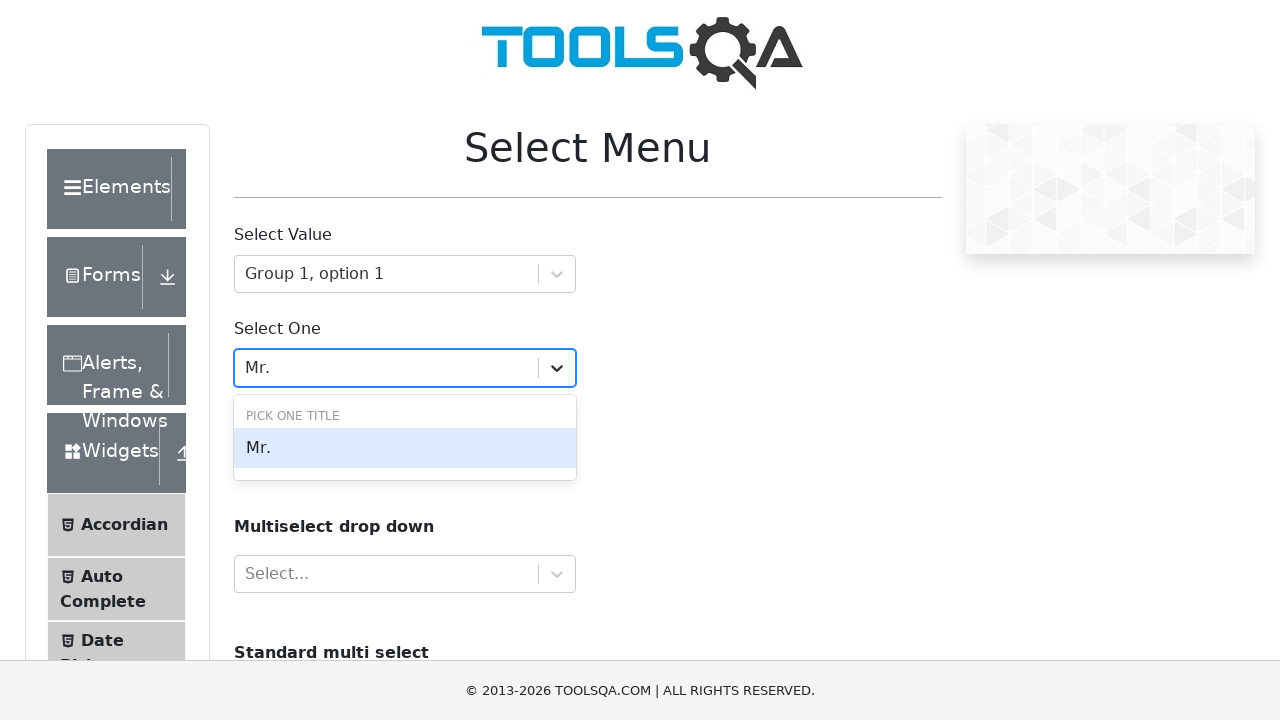

Pressed Enter to confirm selection of 'Mr.' in second dropdown on #react-select-3-input
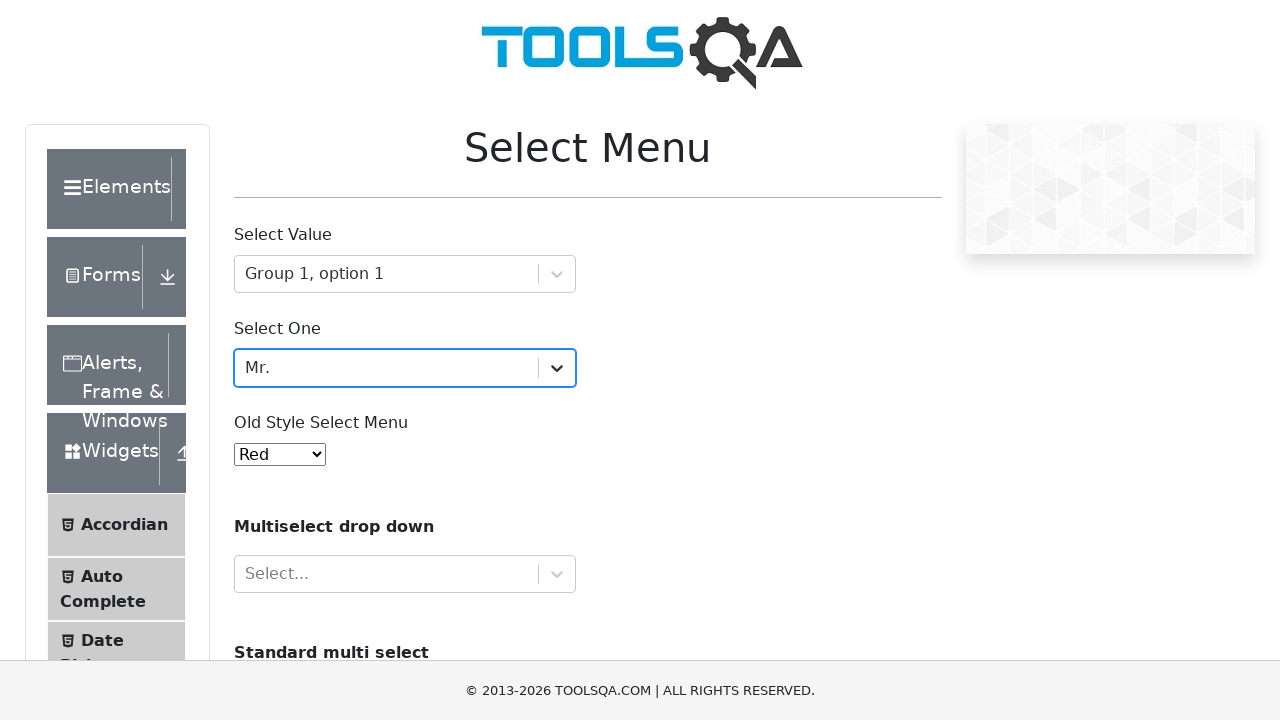

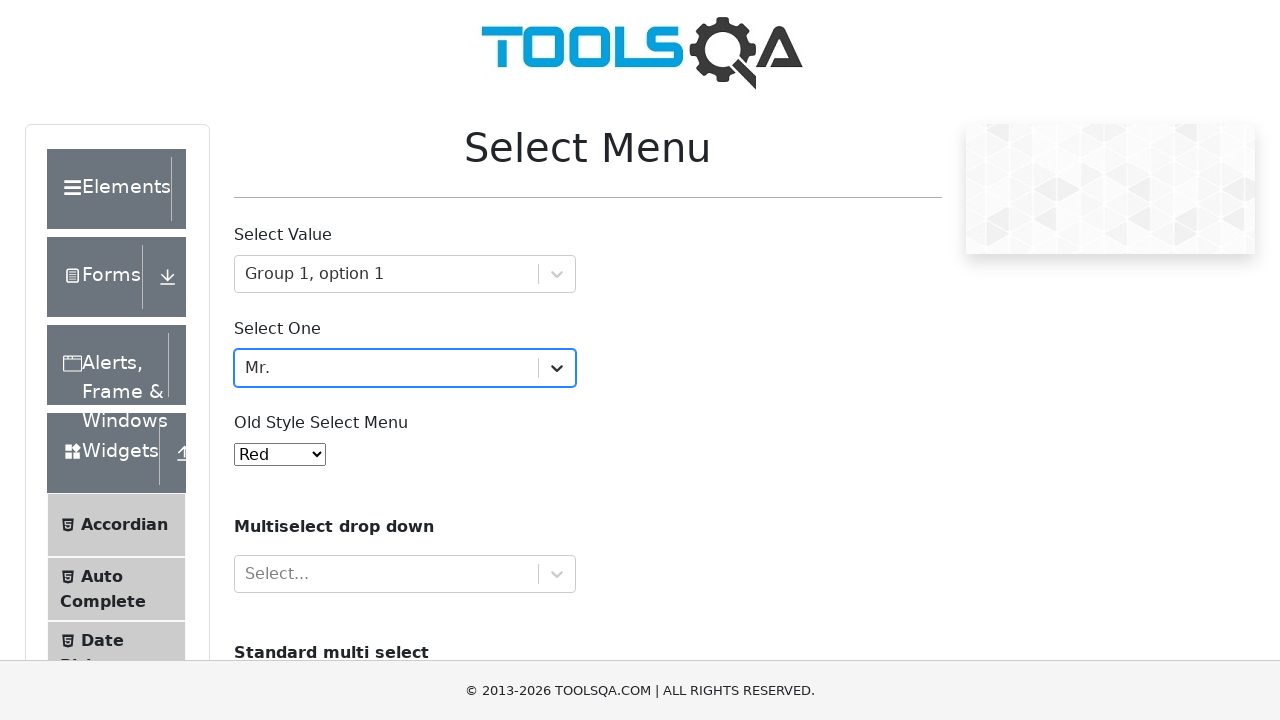